Tests multi-select dropdown functionality by iterating through all available options in a dropdown element and selecting each one.

Starting URL: https://www.hyrtutorials.com/p/html-dropdown-elements-practice.html

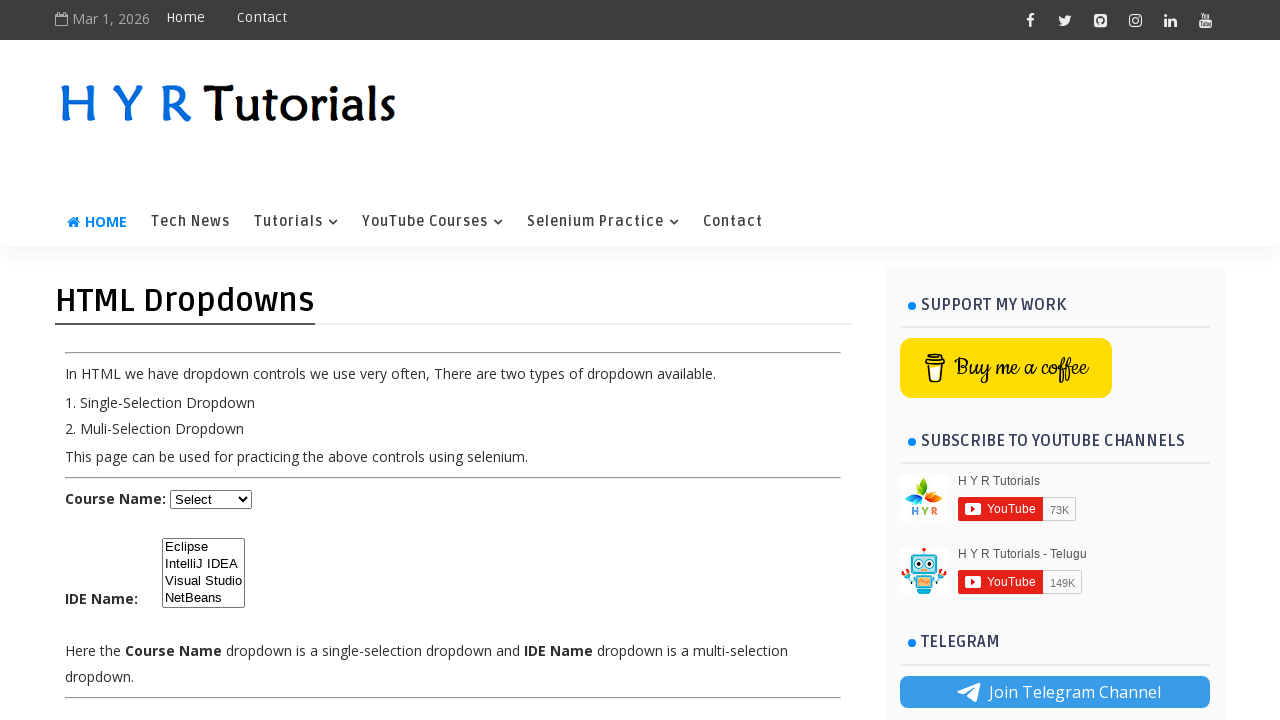

Waited for multi-select dropdown element to load
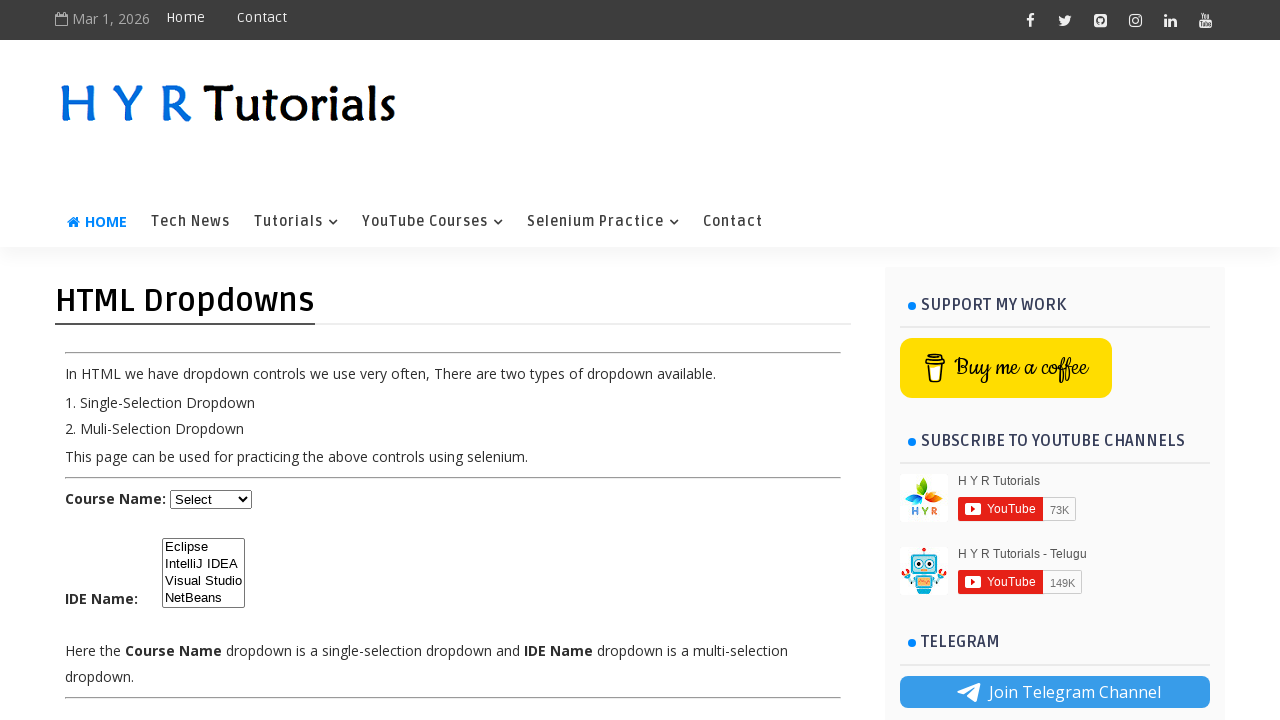

Located the multi-select dropdown element
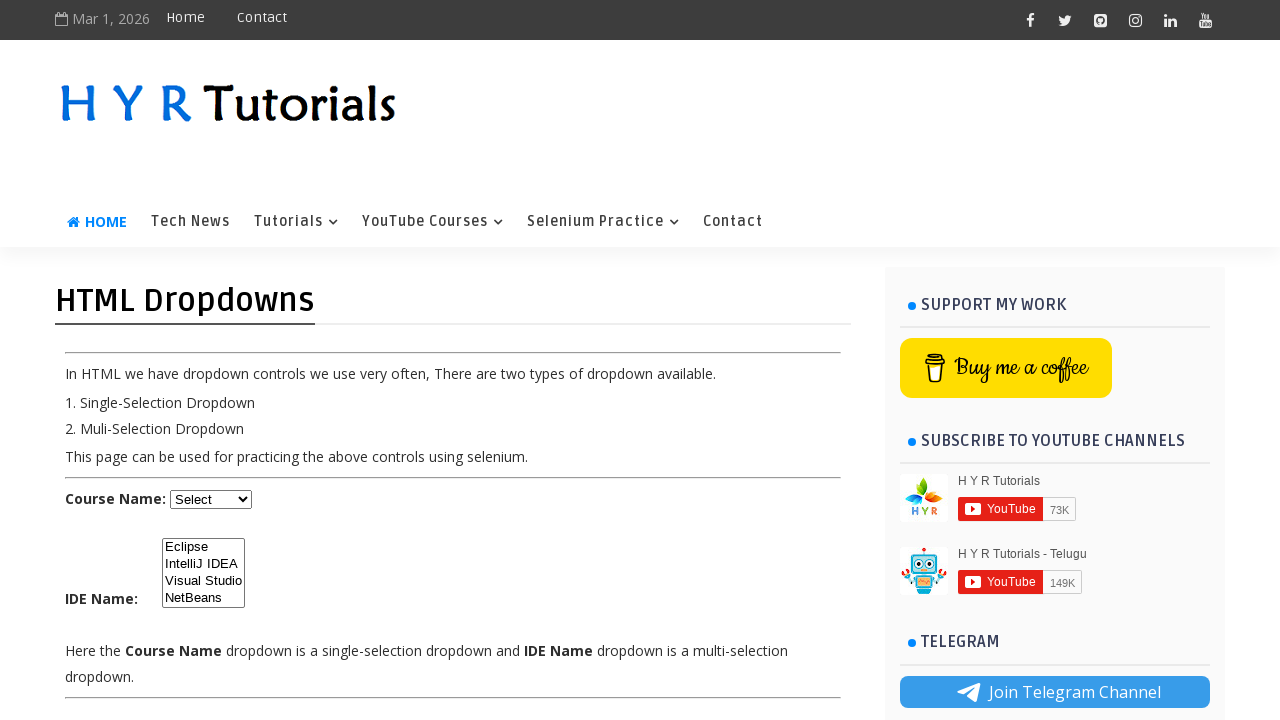

Retrieved all 4 options from dropdown
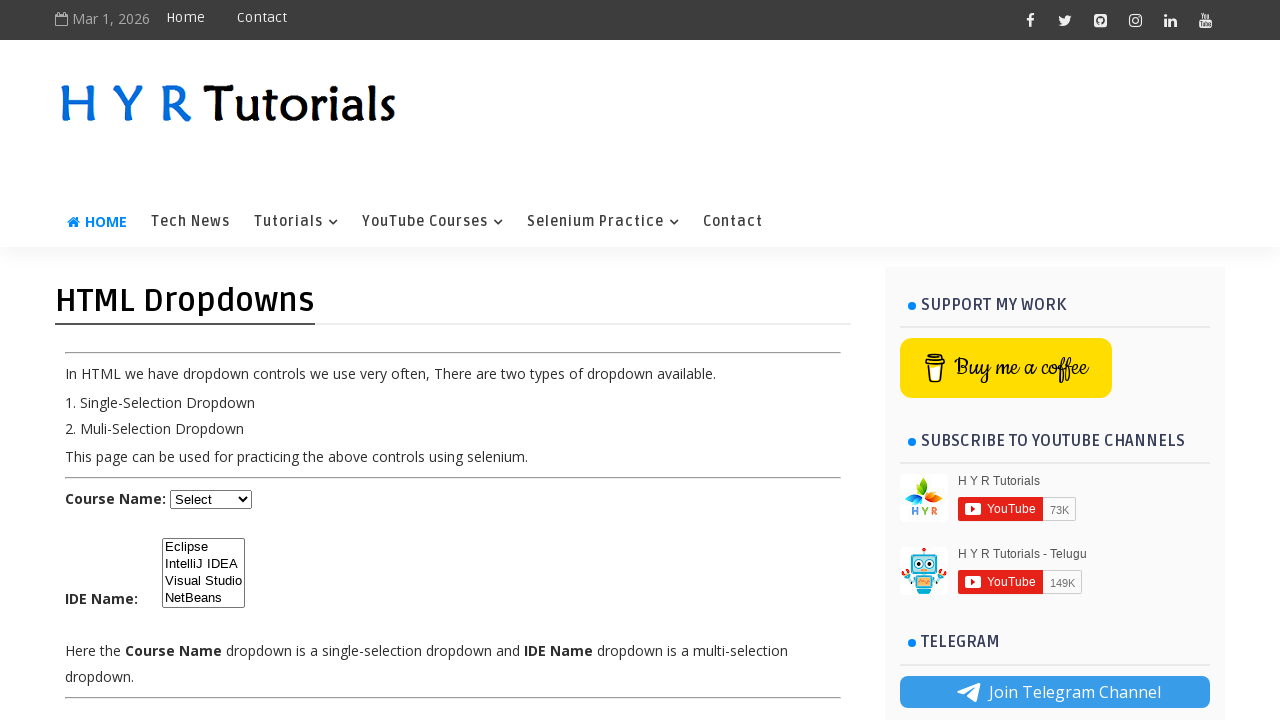

Selected dropdown option: 'Eclipse' on #ide
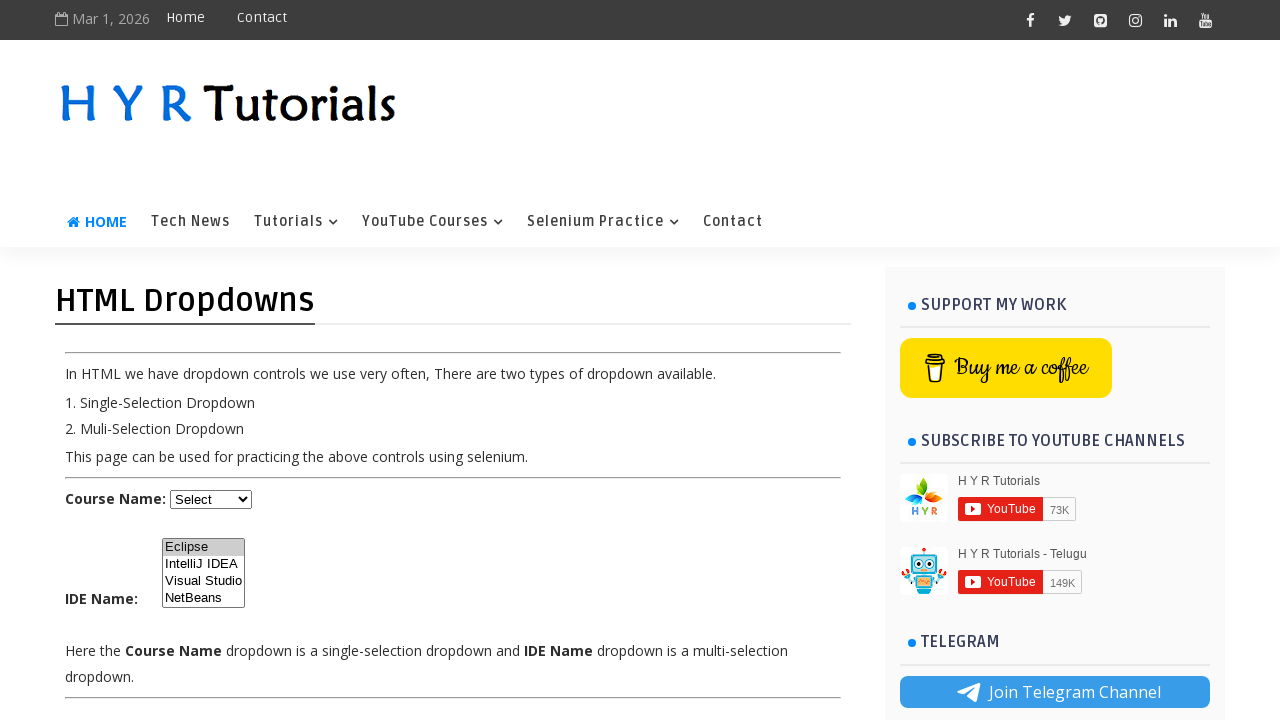

Selected dropdown option: 'IntelliJ IDEA' on #ide
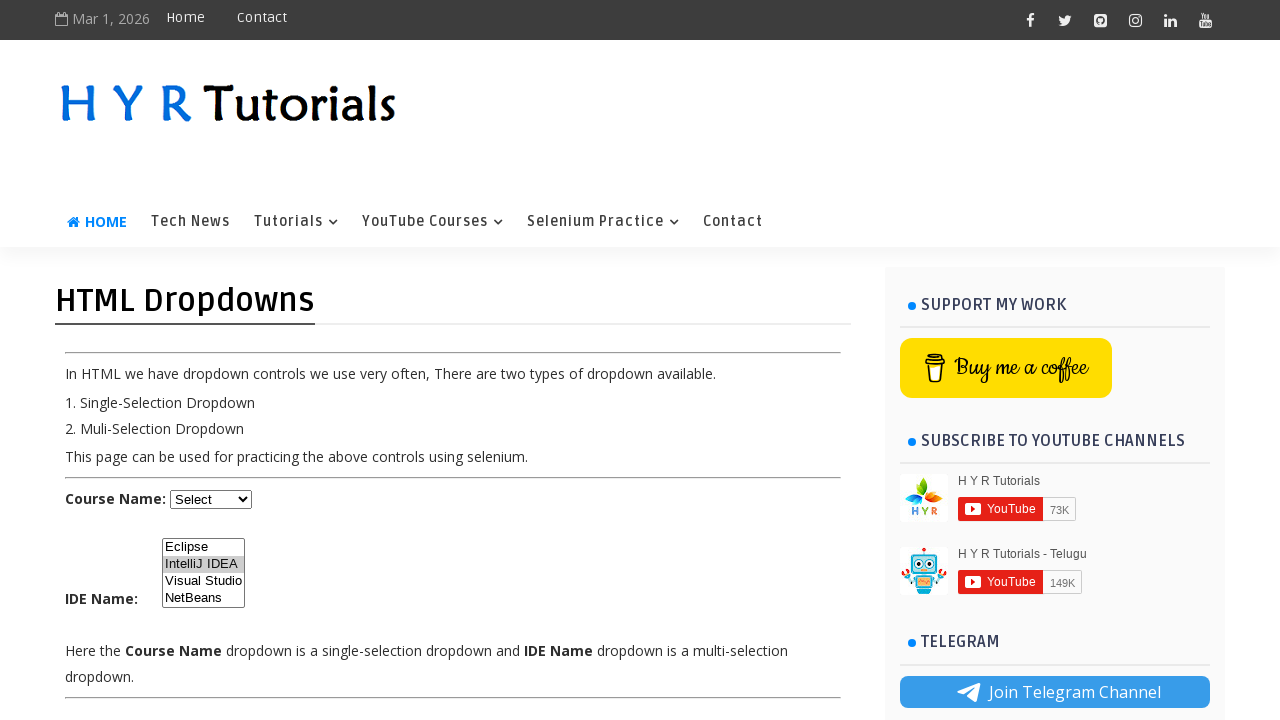

Selected dropdown option: 'Visual Studio' on #ide
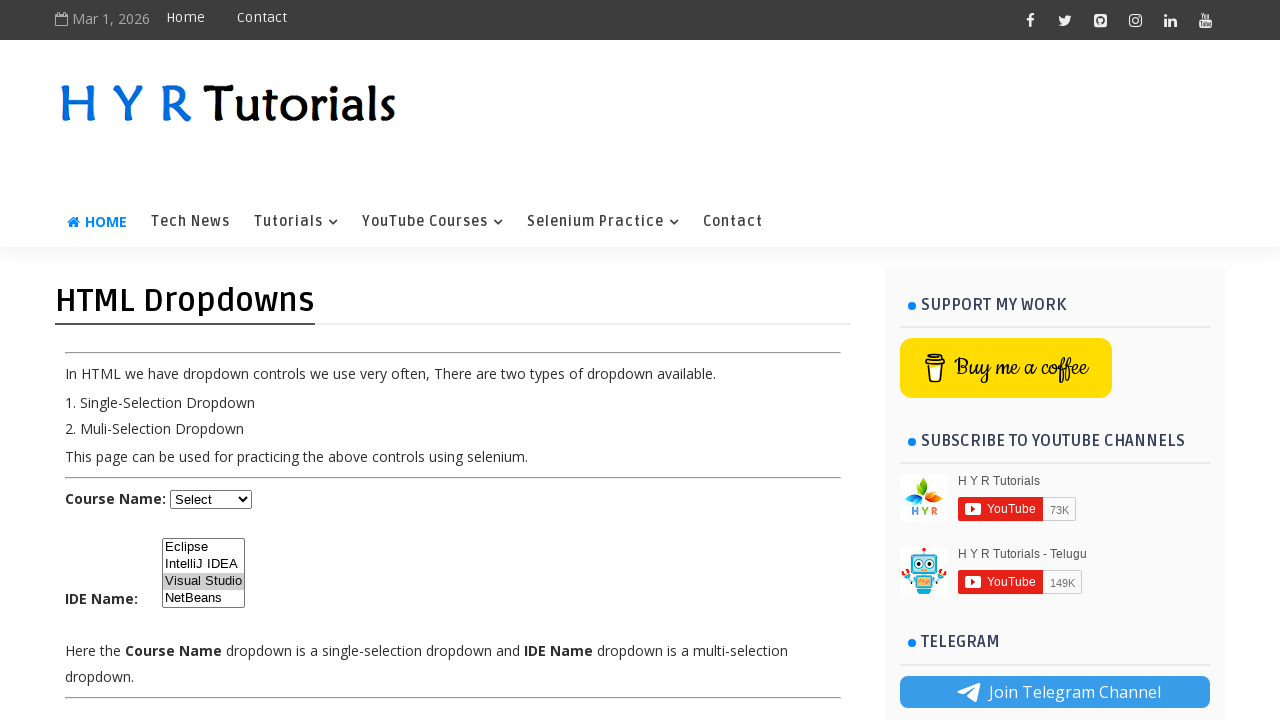

Selected dropdown option: 'NetBeans' on #ide
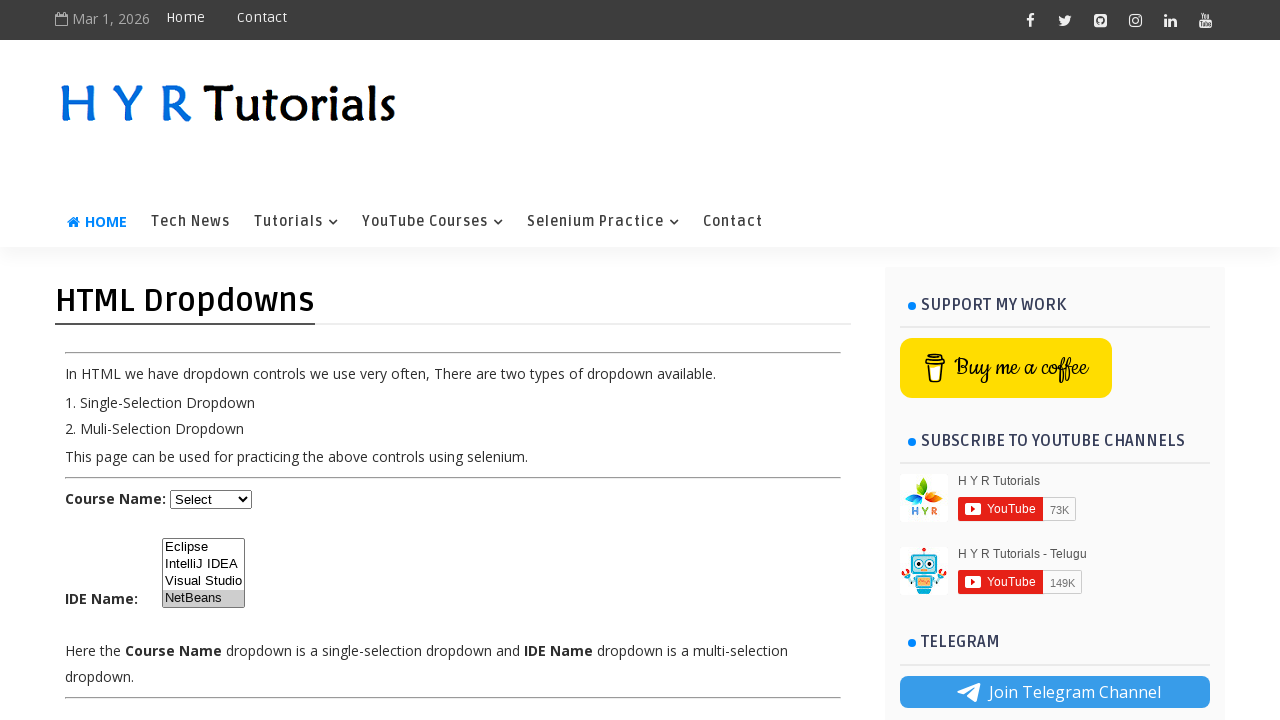

Waited 1000ms to observe dropdown selections
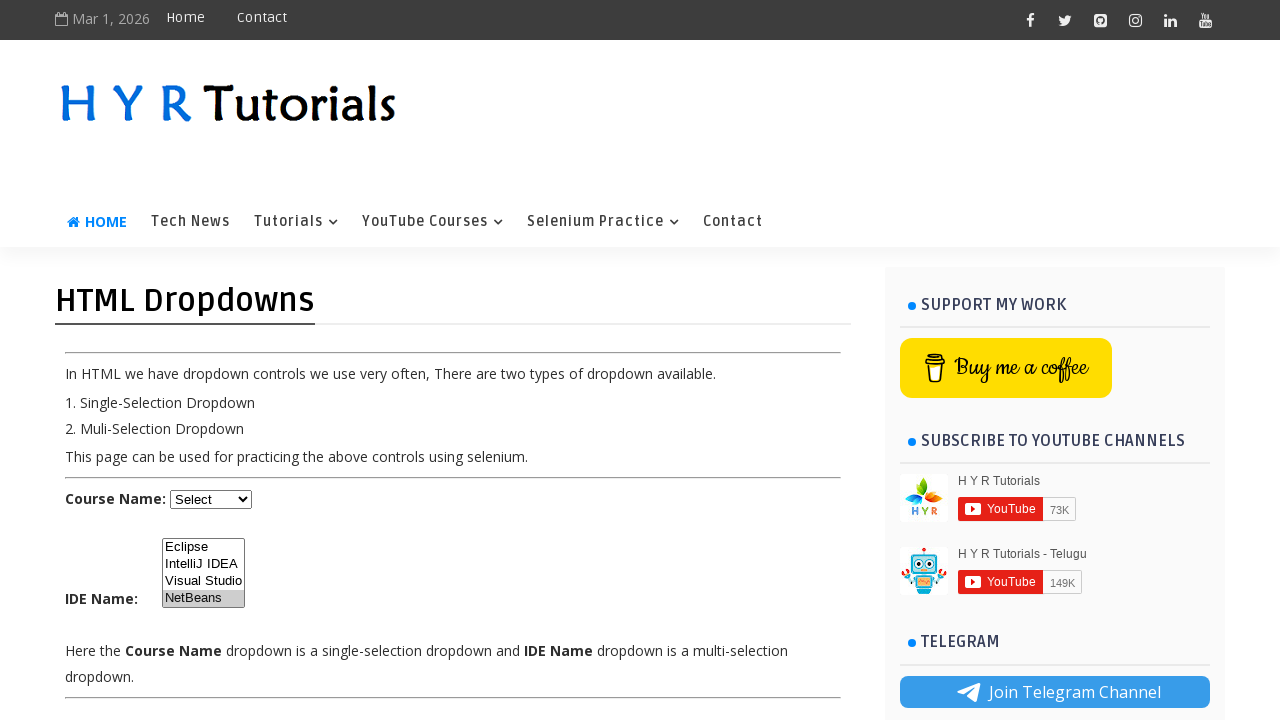

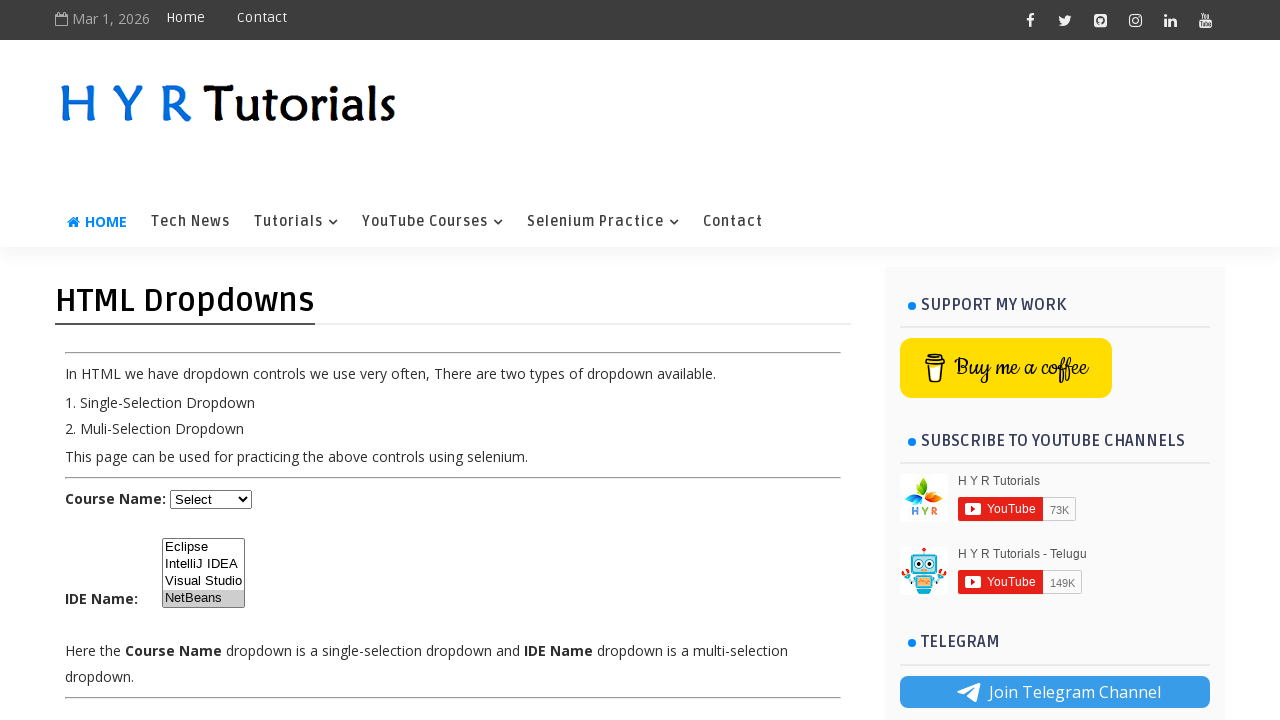